Demonstrates various Playwright locator strategies by highlighting different form elements (email input, button, password field) and clicking on a select dropdown on a Bootstrap sample page

Starting URL: https://bootswatch.com/default/

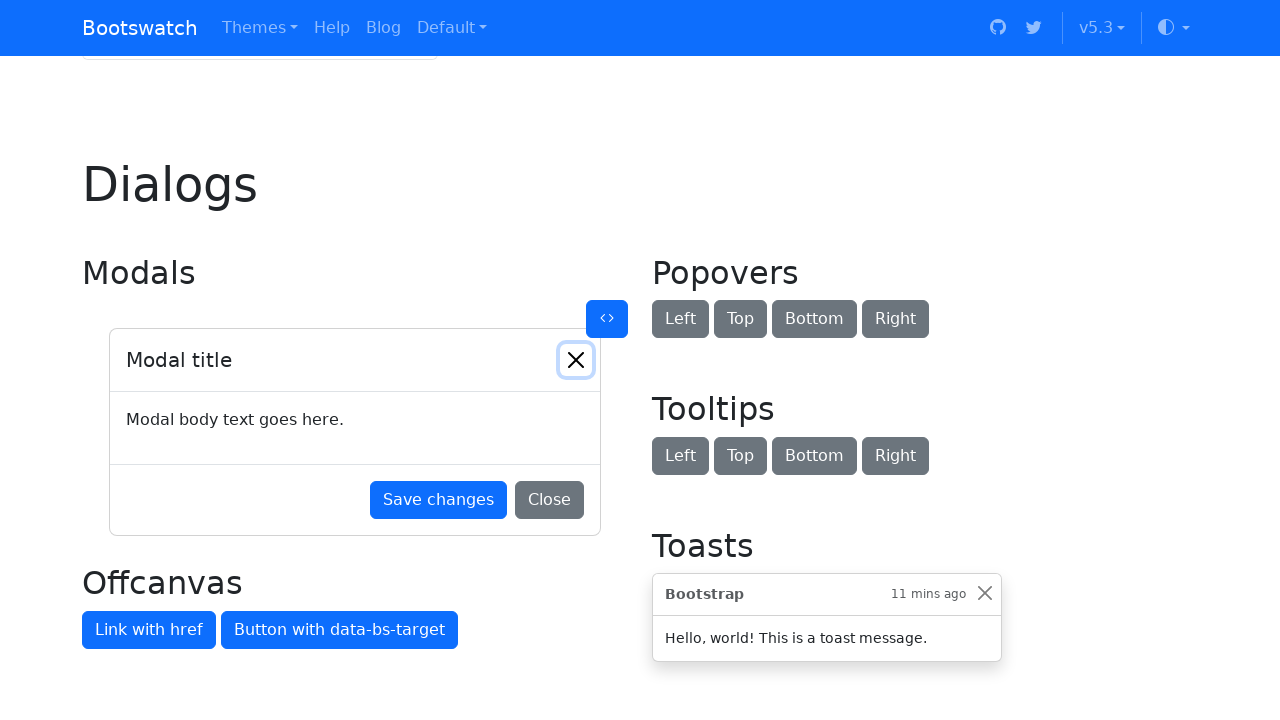

Scrolled down the page to view more form elements
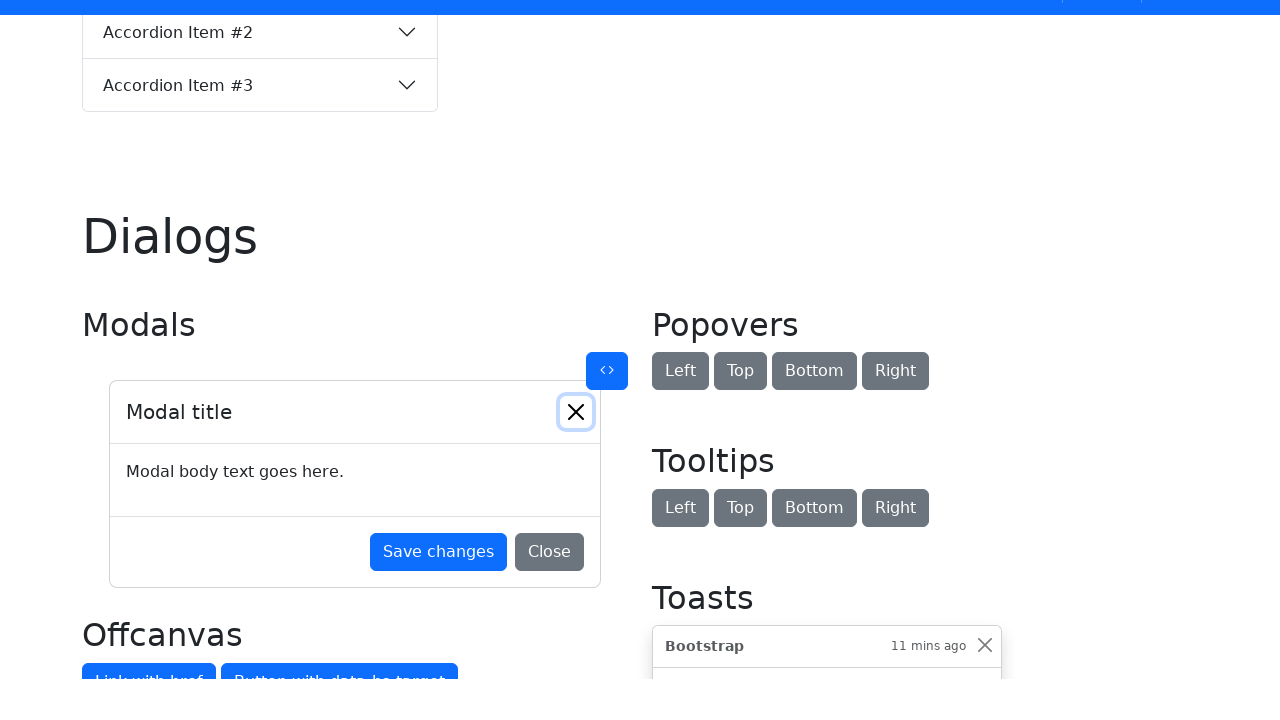

Located email input field using form-control class
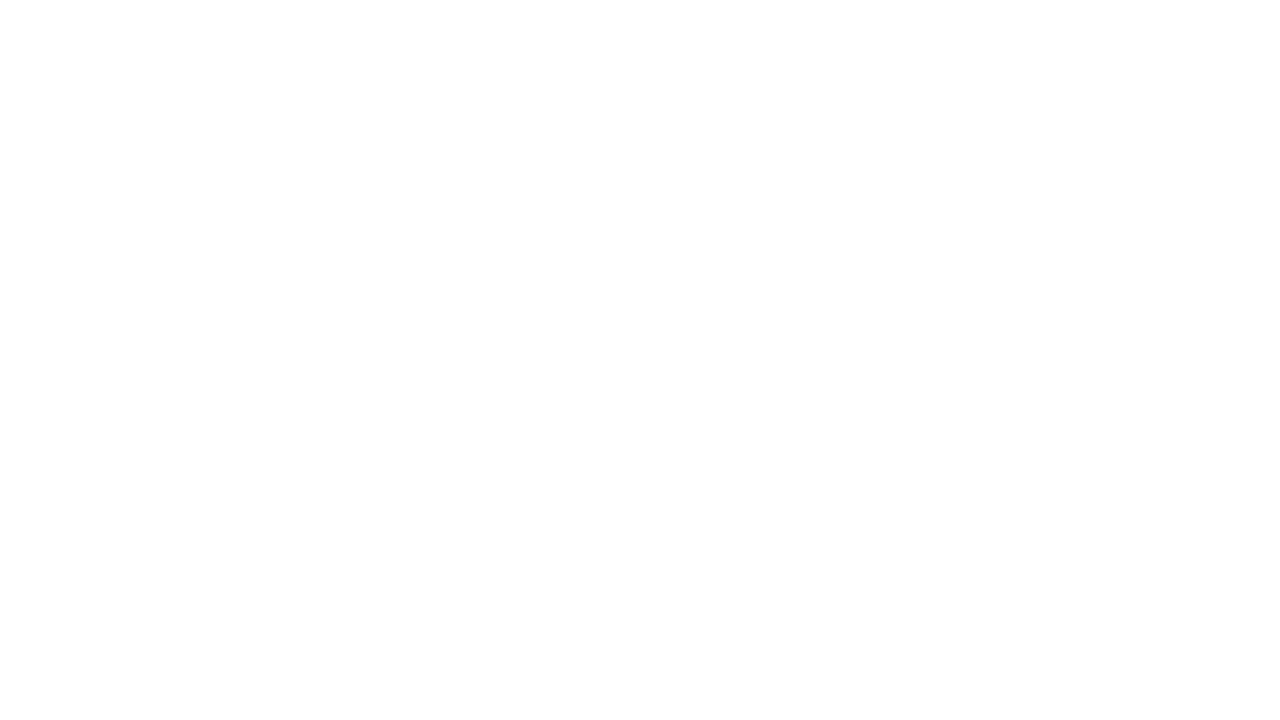

Located primary button using nth-match selector (12th button)
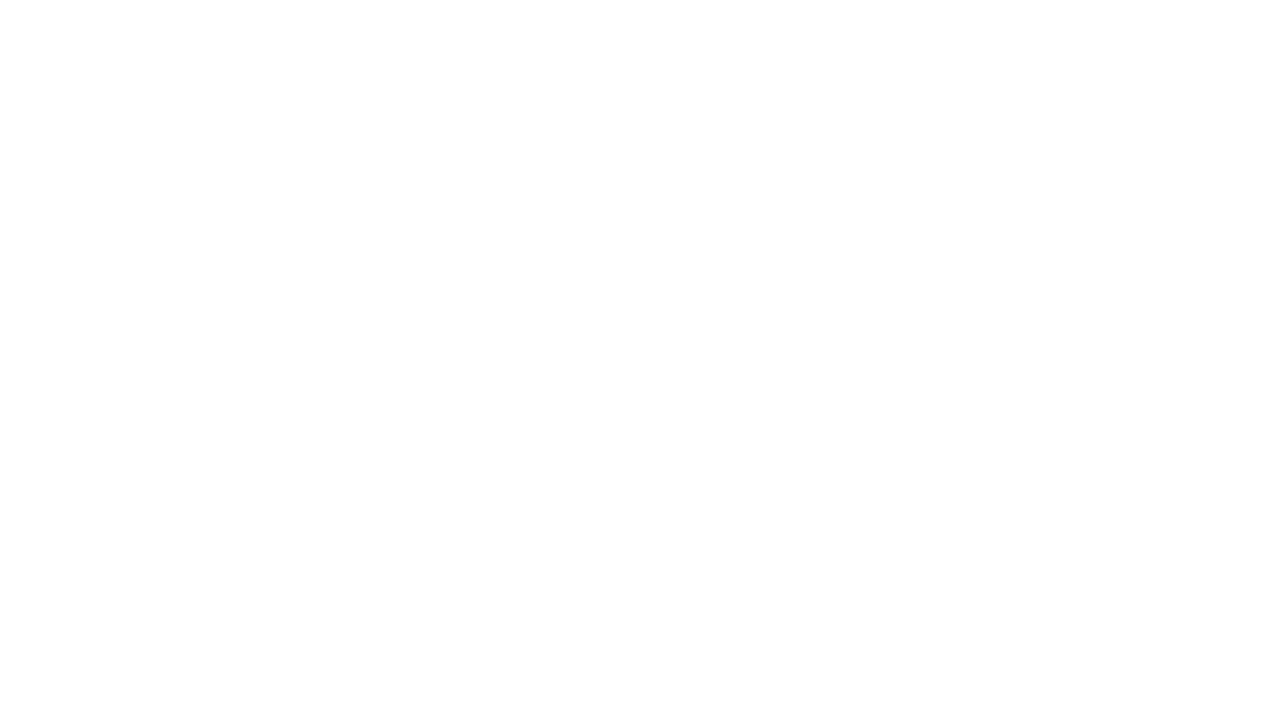

Located password input field using ID selector
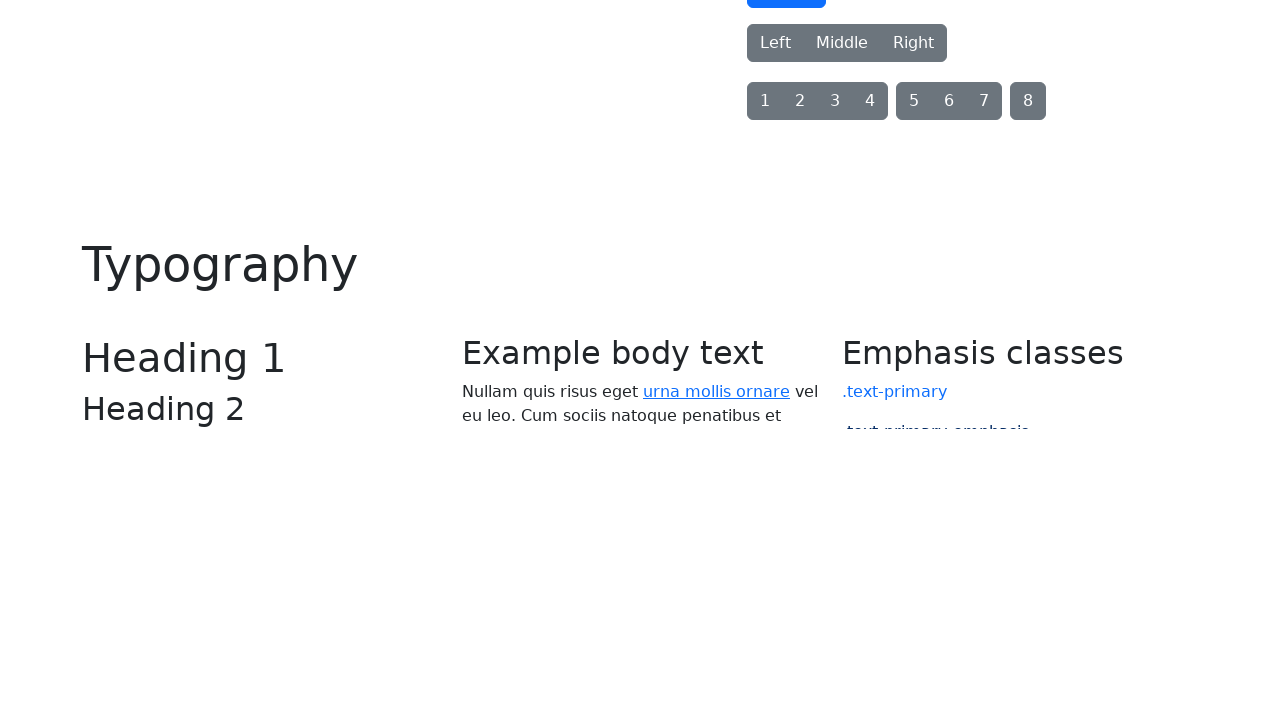

Located select dropdown using attribute selector
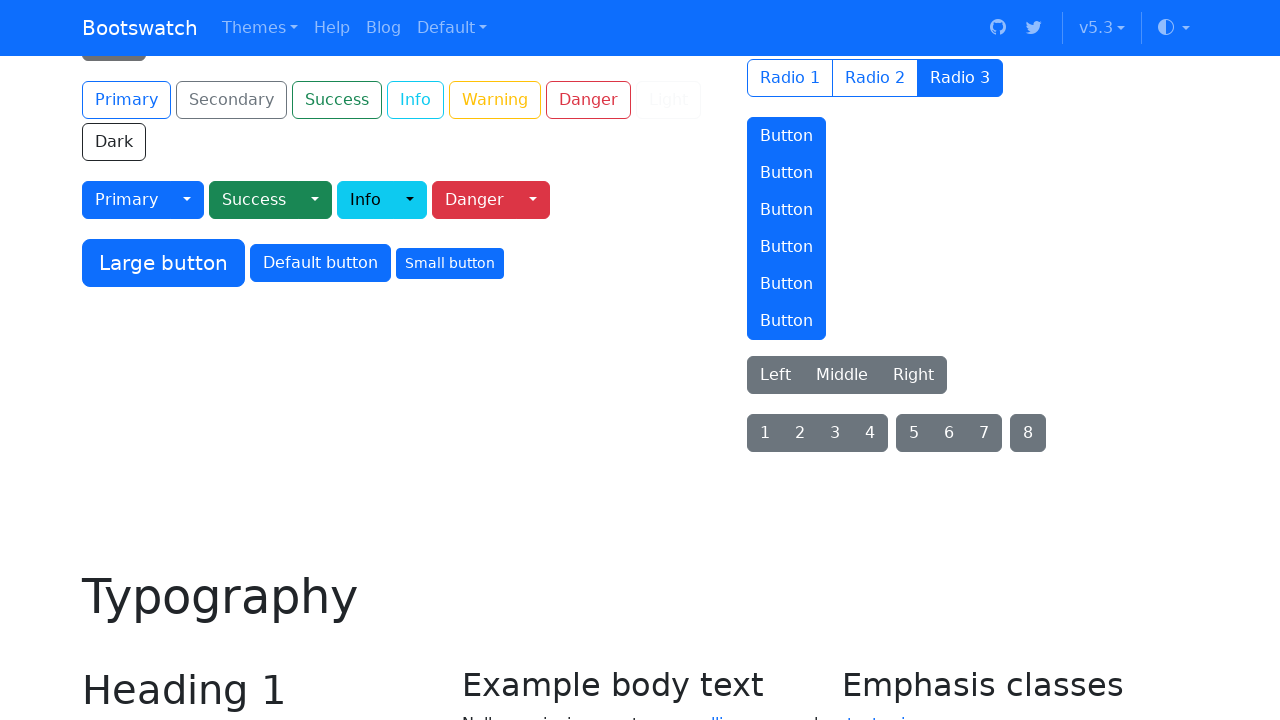

Clicked on the example select dropdown at (355, 361) on select[id='exampleSelect1']
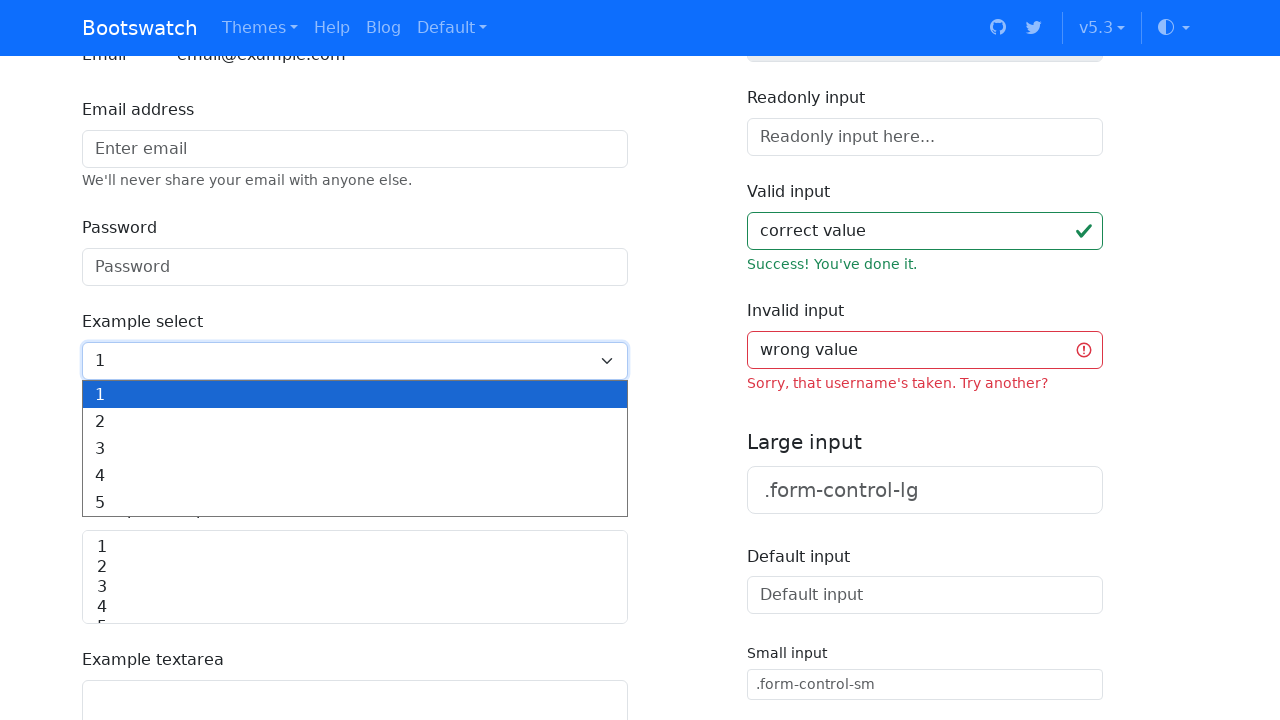

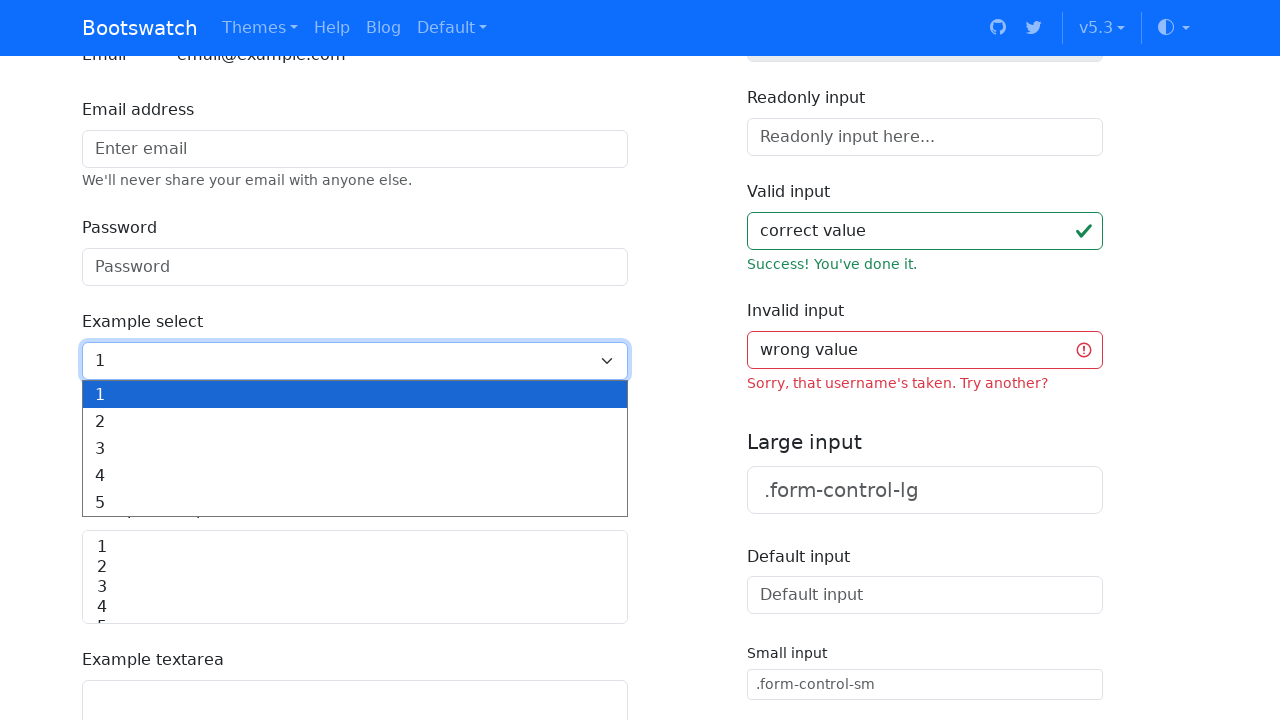